Tests checkbox functionality by checking a checkbox, verifying it is checked, then unchecking it and verifying it is unchecked.

Starting URL: https://the-internet.herokuapp.com/checkboxes

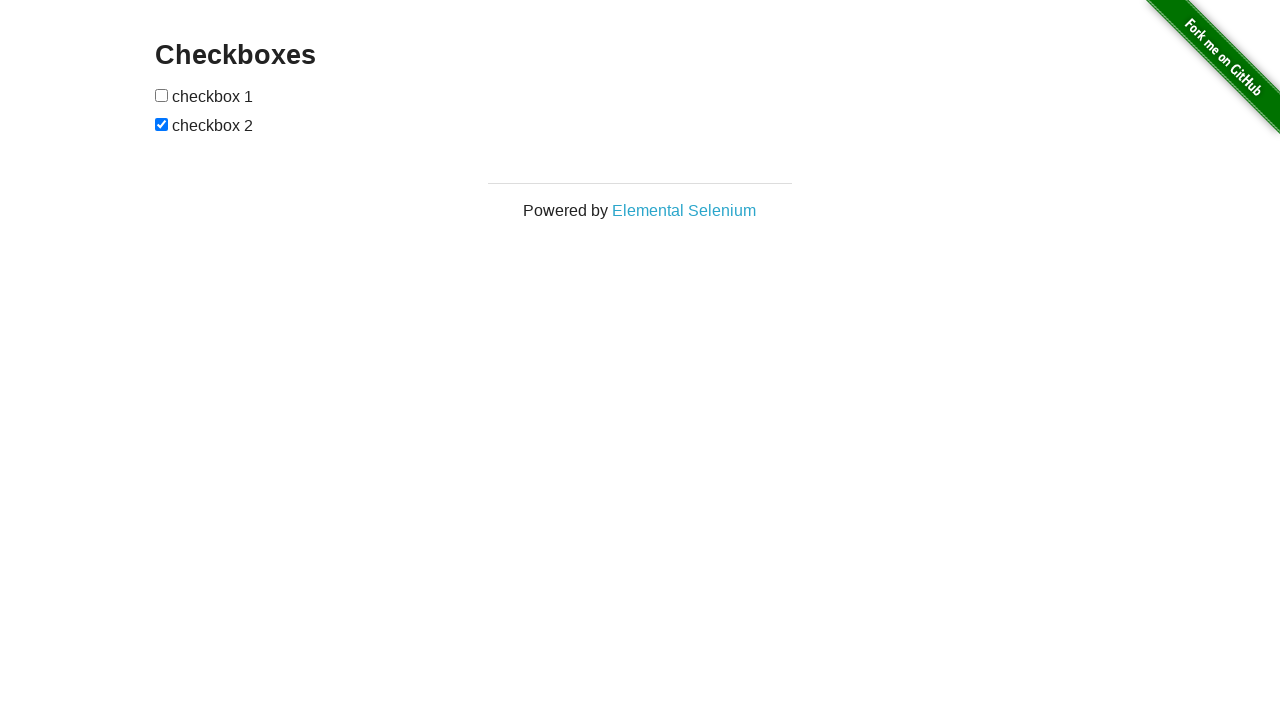

Located the first checkbox element
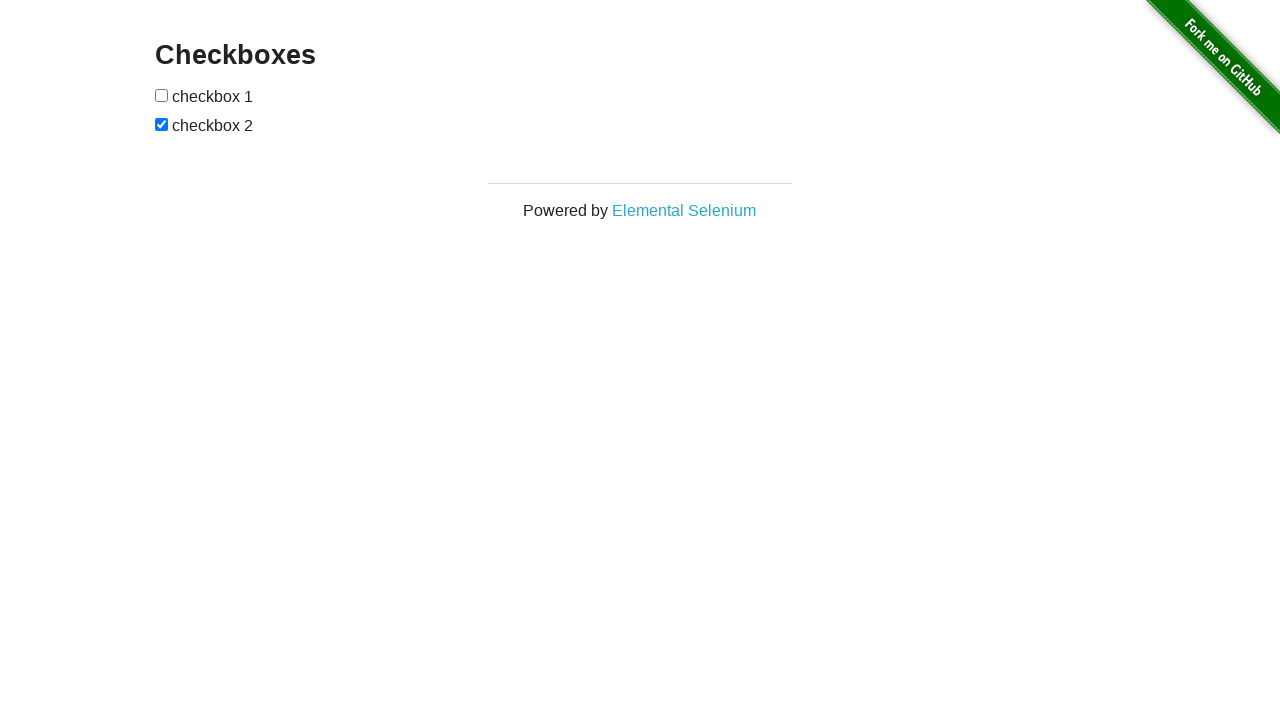

Checked initial checkbox state: False
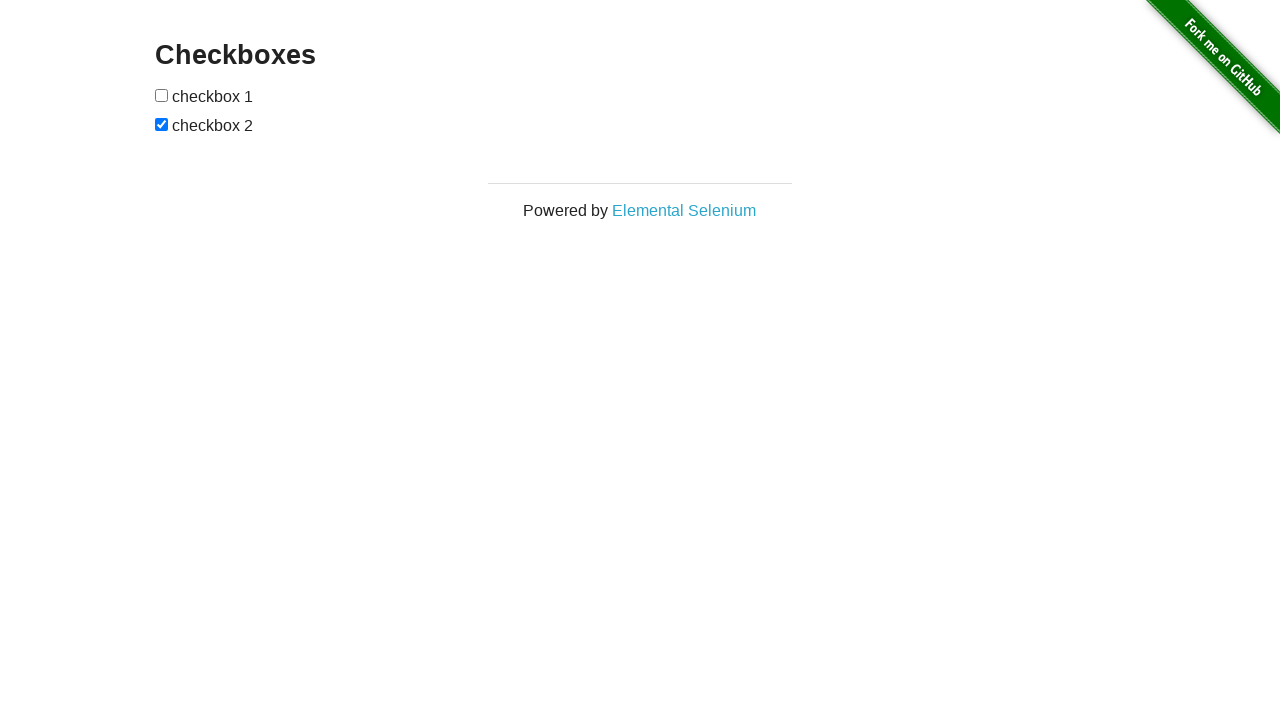

Checked the checkbox at (162, 95) on xpath=//input[@type='checkbox'][1]
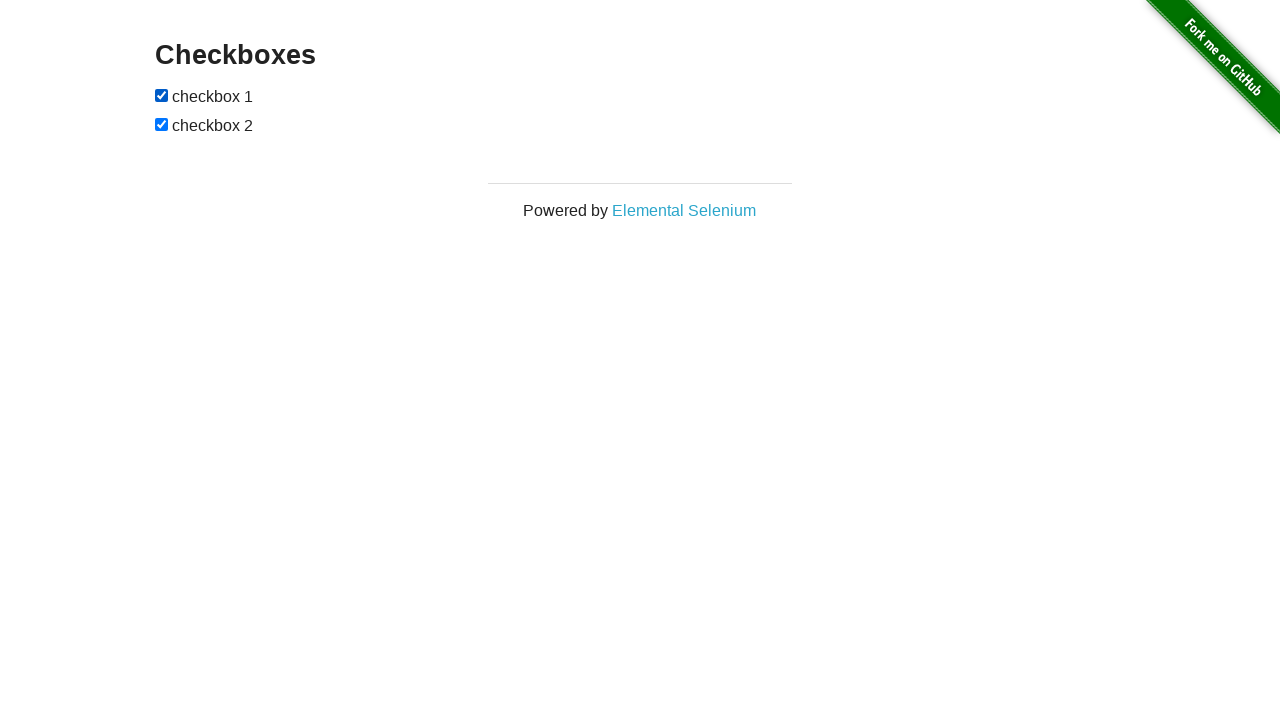

Verified checkbox is now checked: True
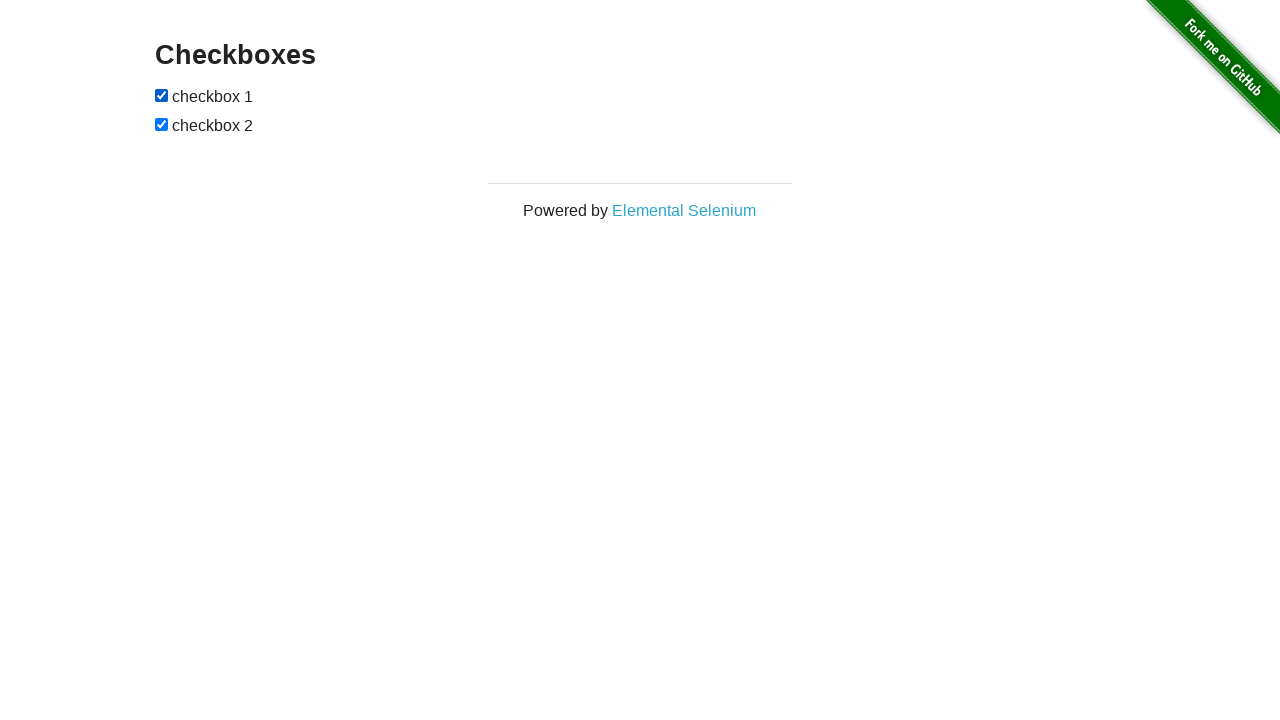

Unchecked the checkbox at (162, 95) on xpath=//input[@type='checkbox'][1]
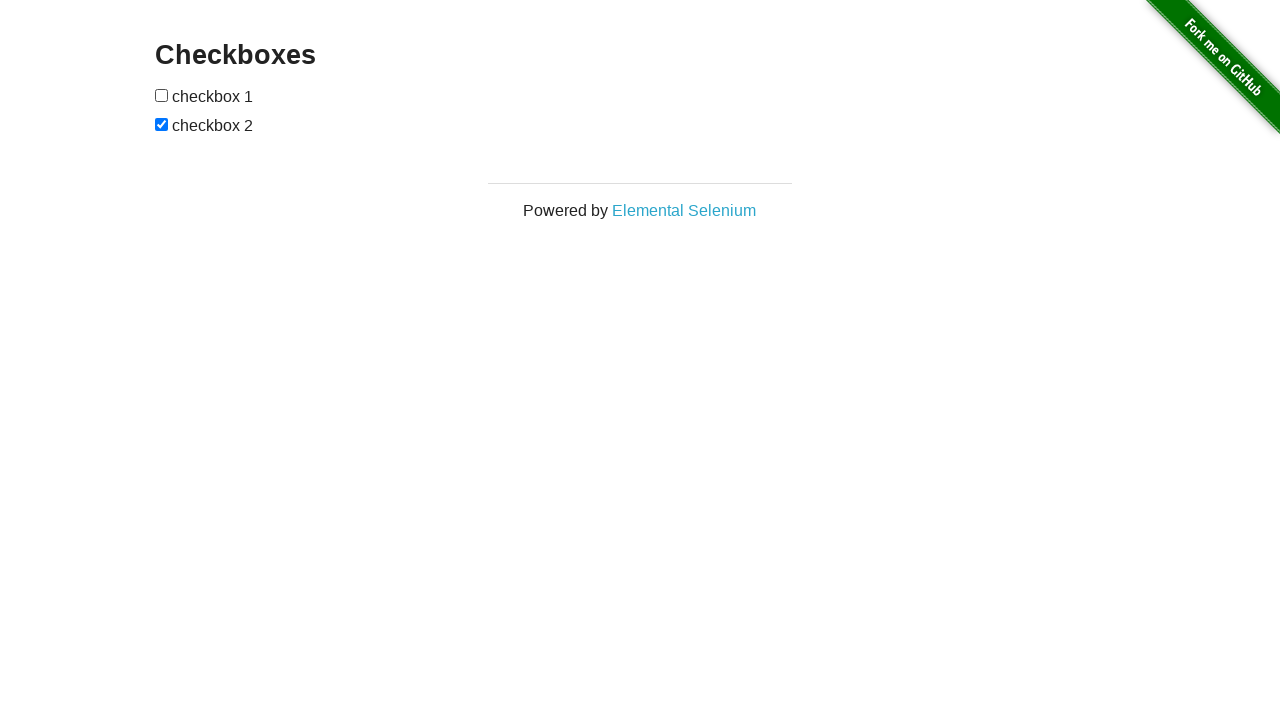

Verified checkbox is unchecked after uncheck()
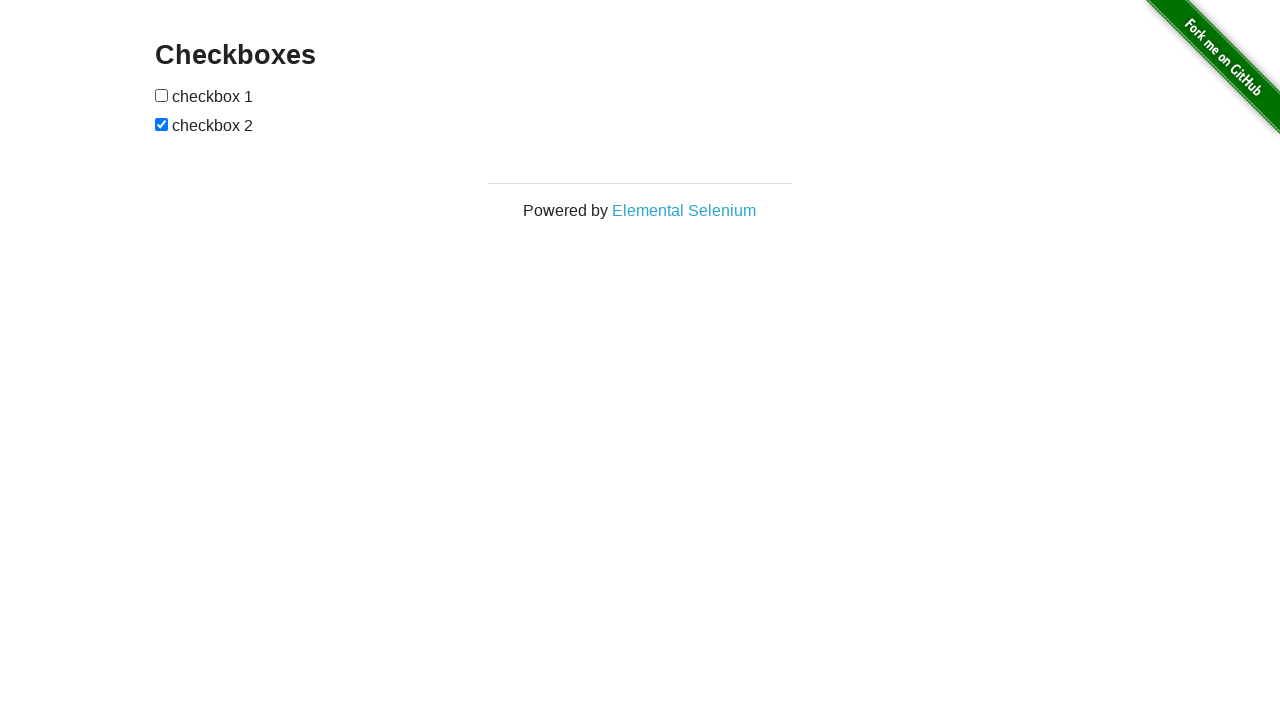

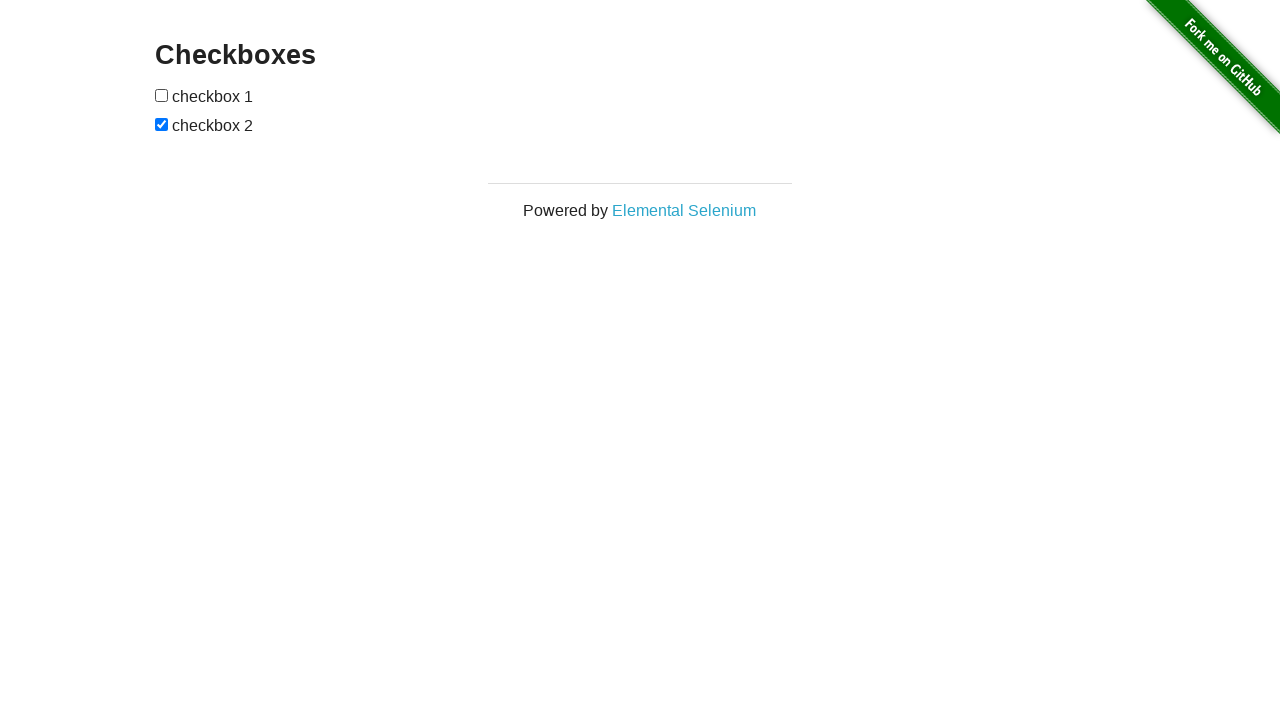